Tests a simple input form by entering text into a text field, submitting the form, and verifying the result is displayed

Starting URL: https://www.qa-practice.com/elements/input/simple

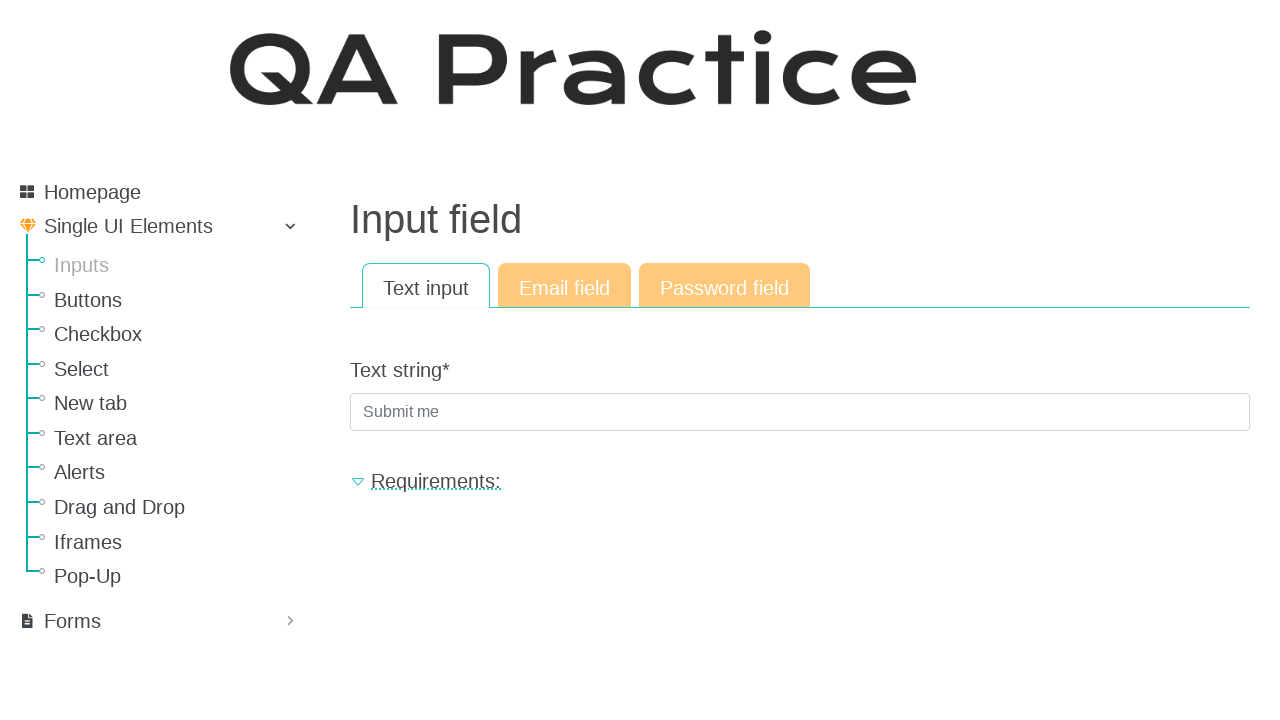

Filled text input field with 'text_for_test' on #id_text_string
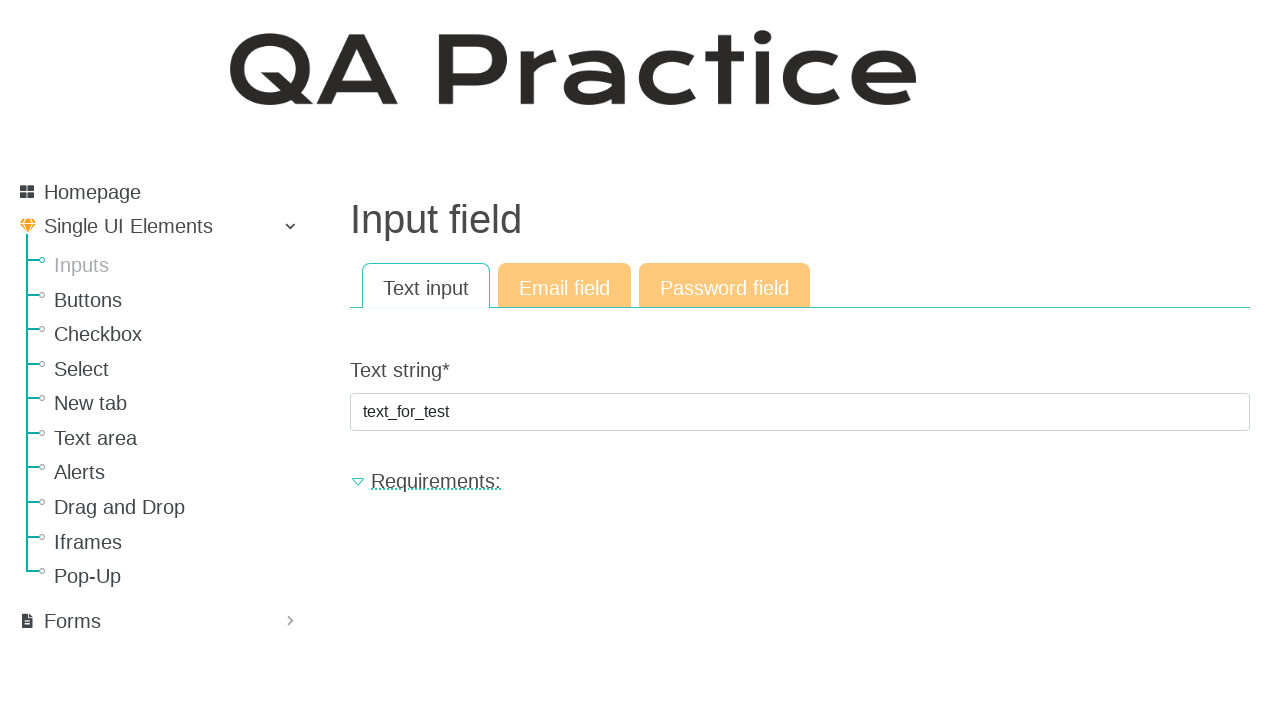

Pressed Enter to submit the form on #id_text_string
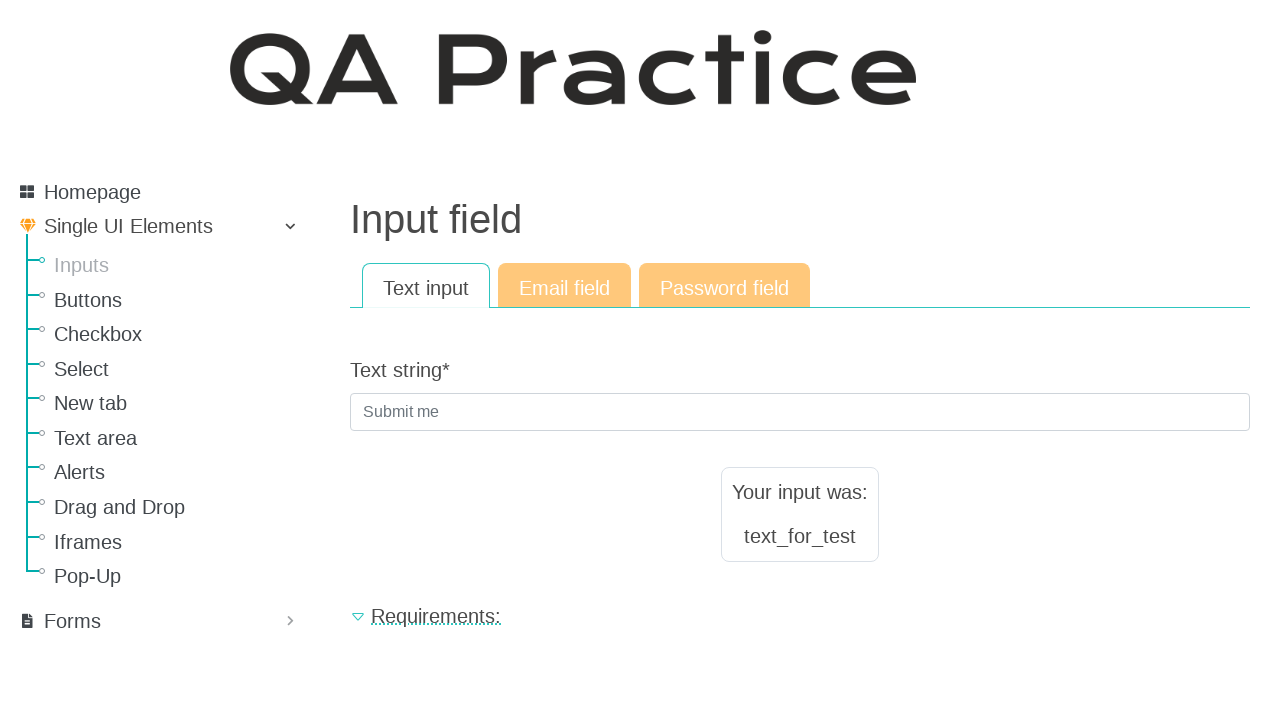

Result text appeared on the page
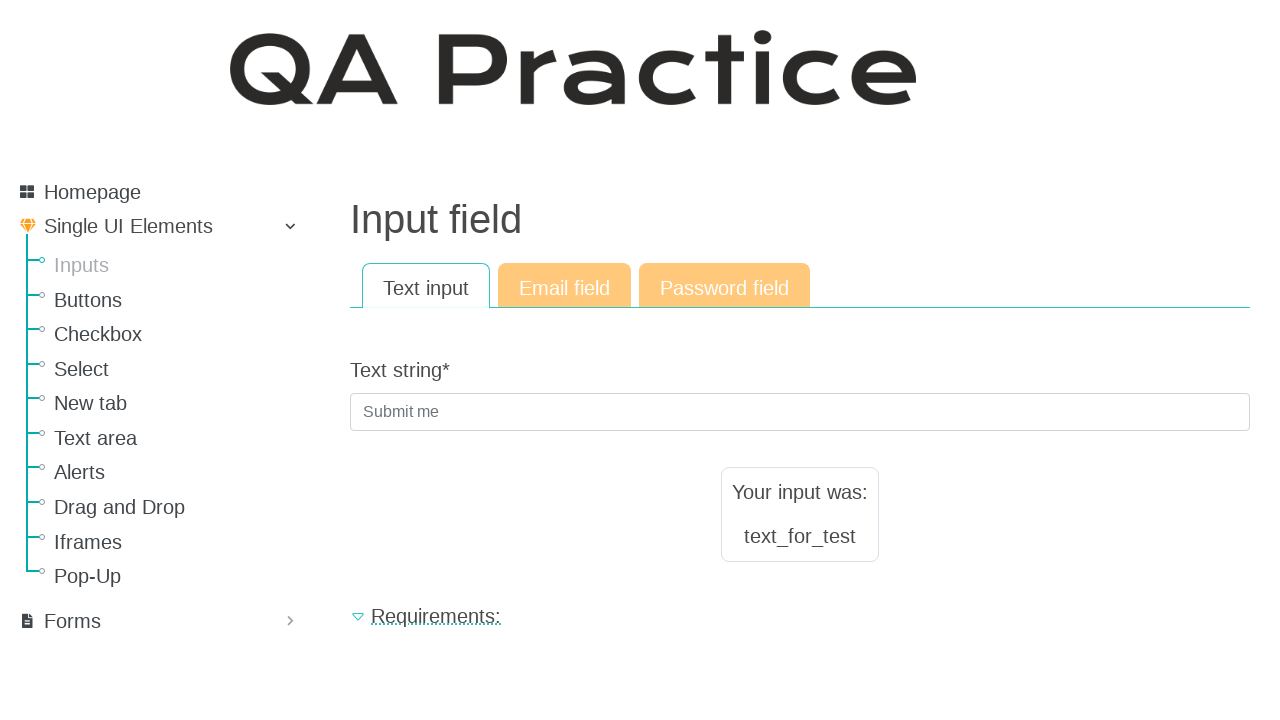

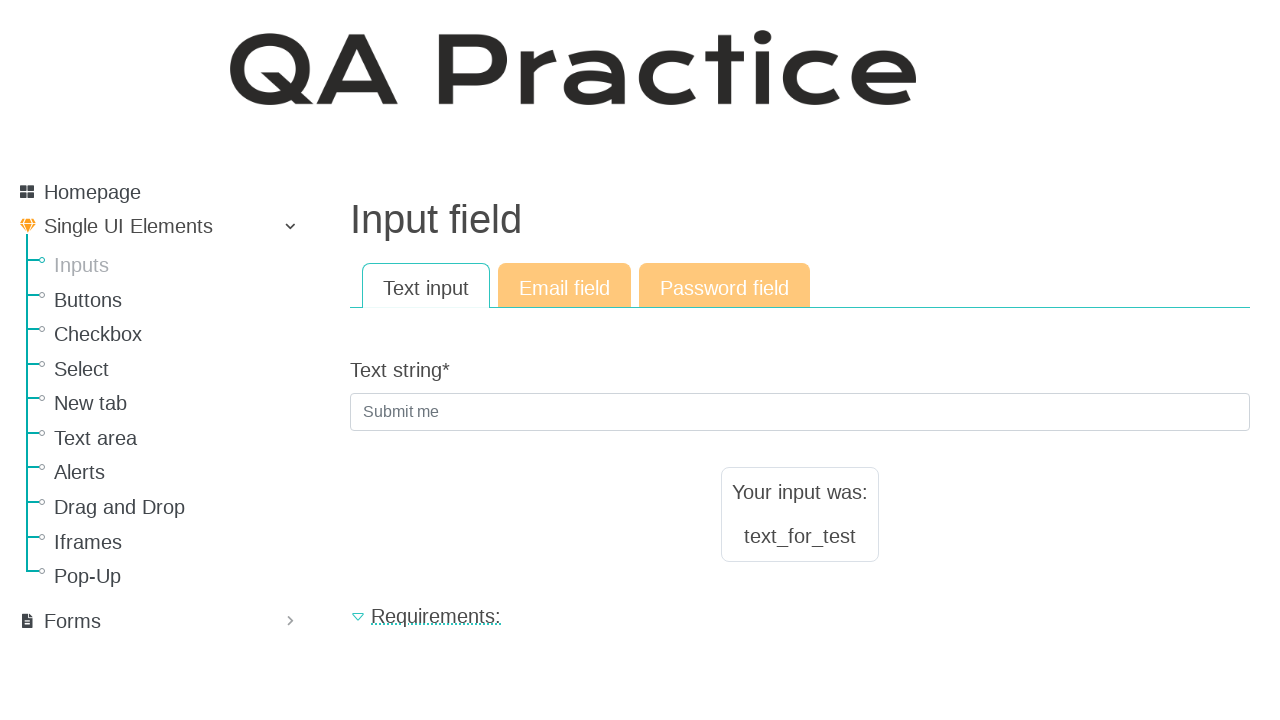